Demonstrates JavaScript execution with scrolling on the Actimind website using both synchronous and asynchronous script execution methods

Starting URL: https://www.actimind.com/

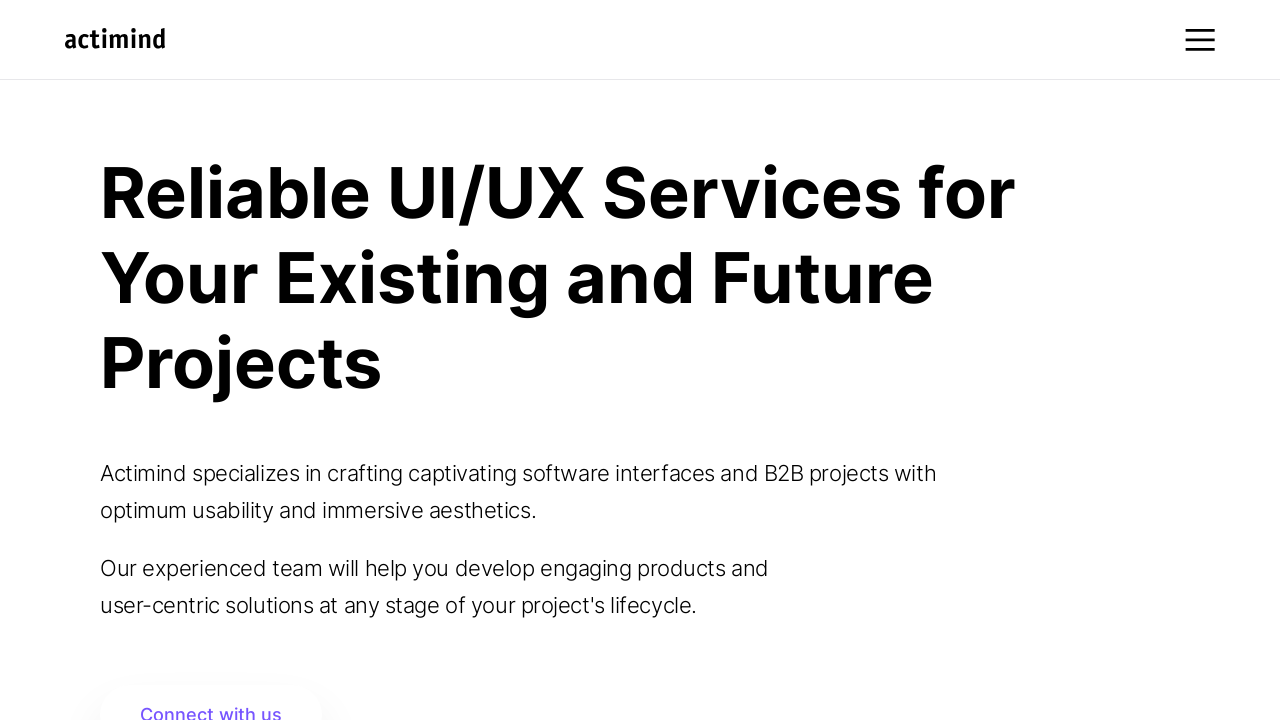

Scrolled down 500 pixels using JavaScript
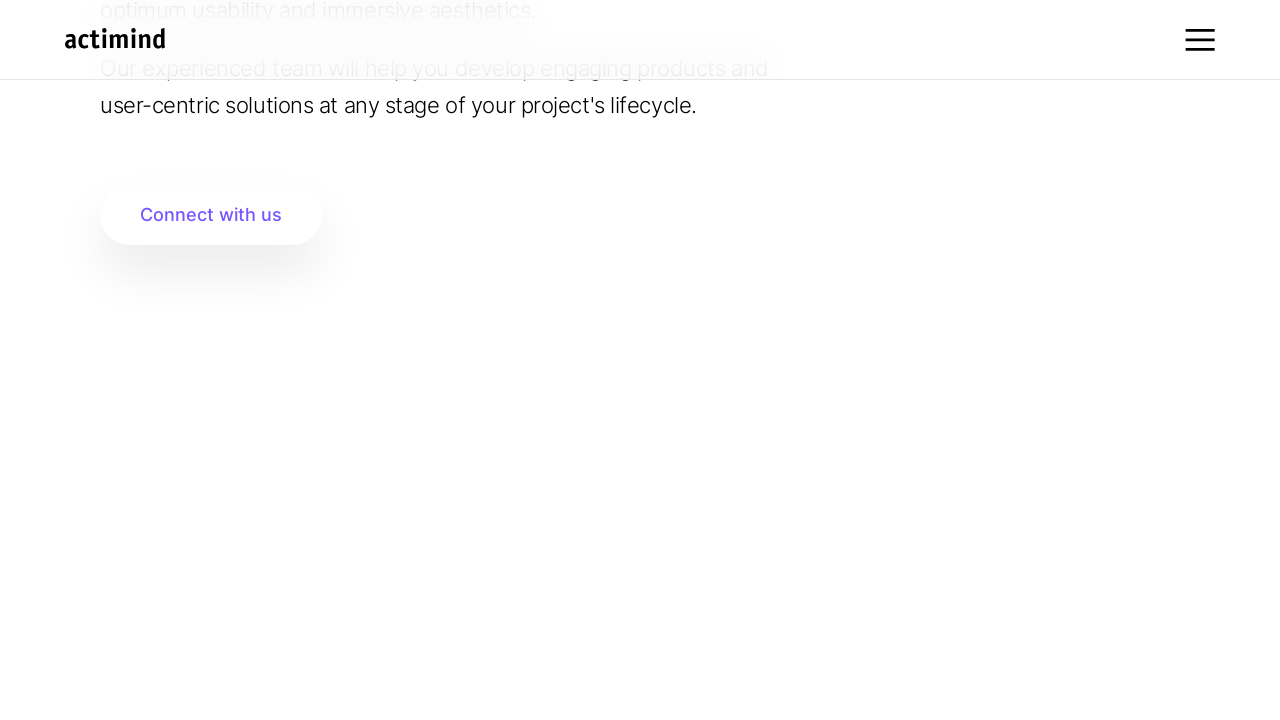

Scrolled down another 500 pixels using JavaScript
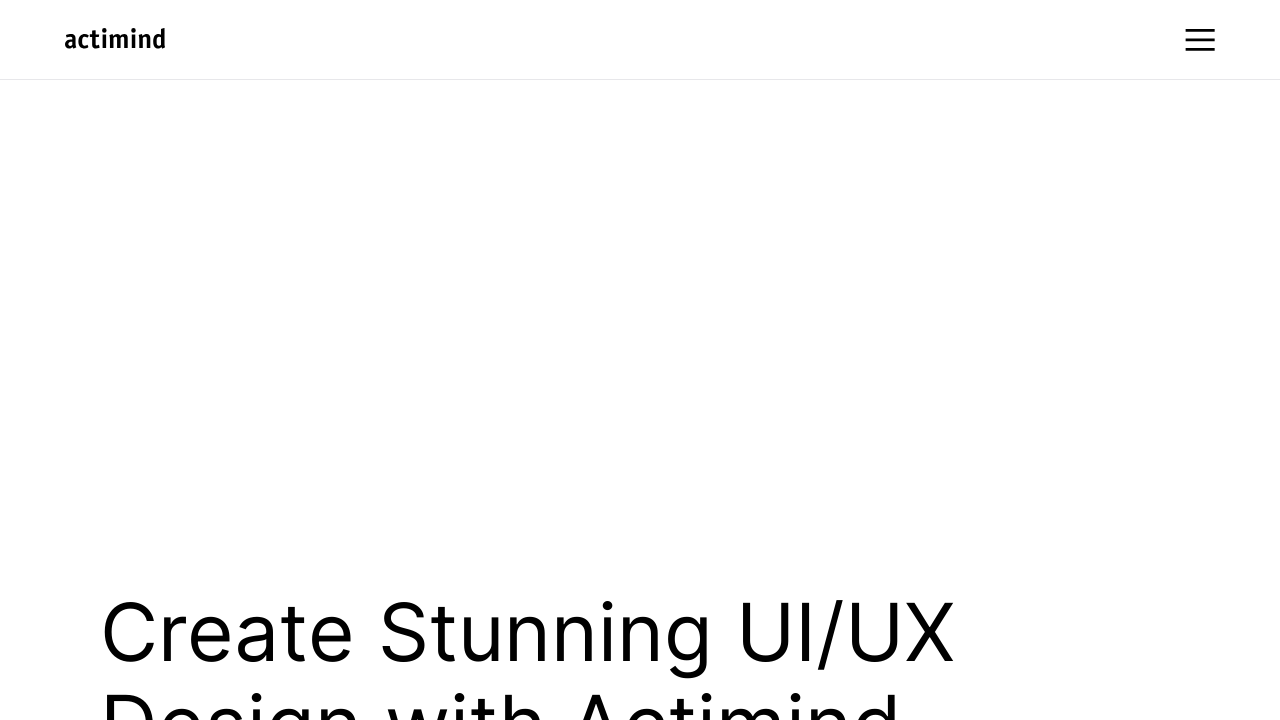

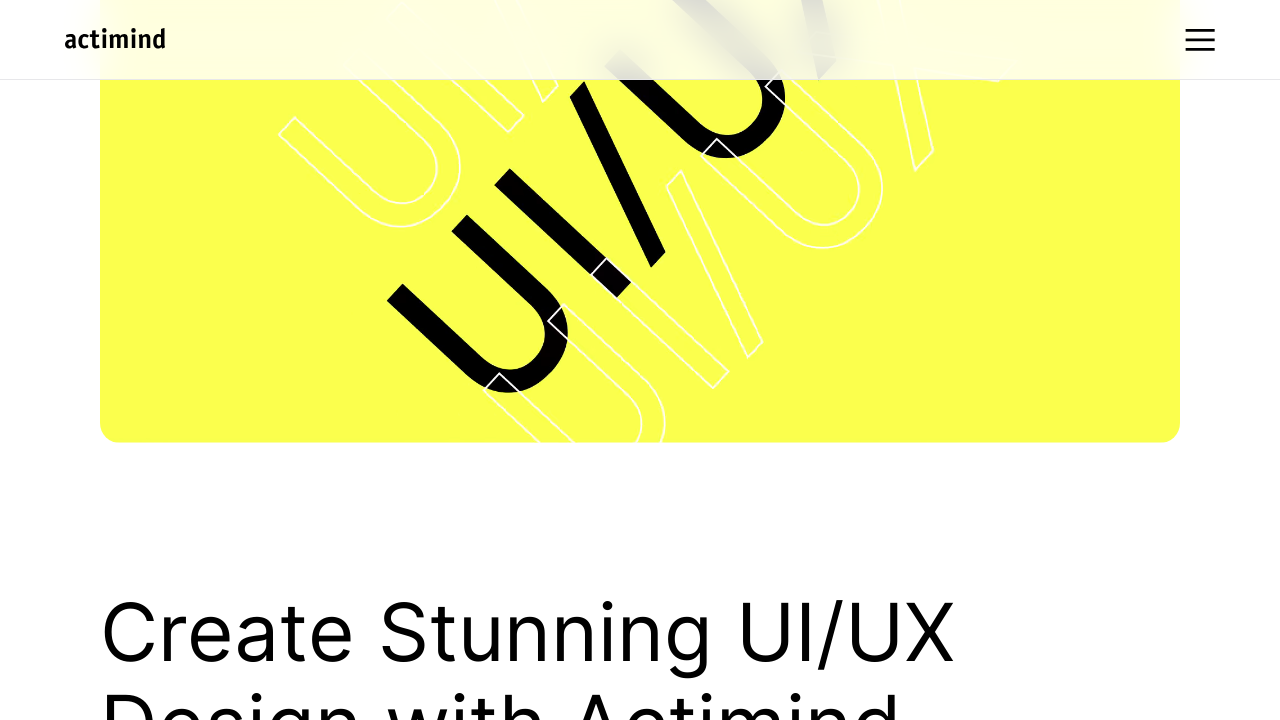